Tests user agent detection by visiting a user agent detection website and verifying the user agent string is displayed, then changes the user agent and verifies the change is detected

Starting URL: https://www.whatsmyua.info/

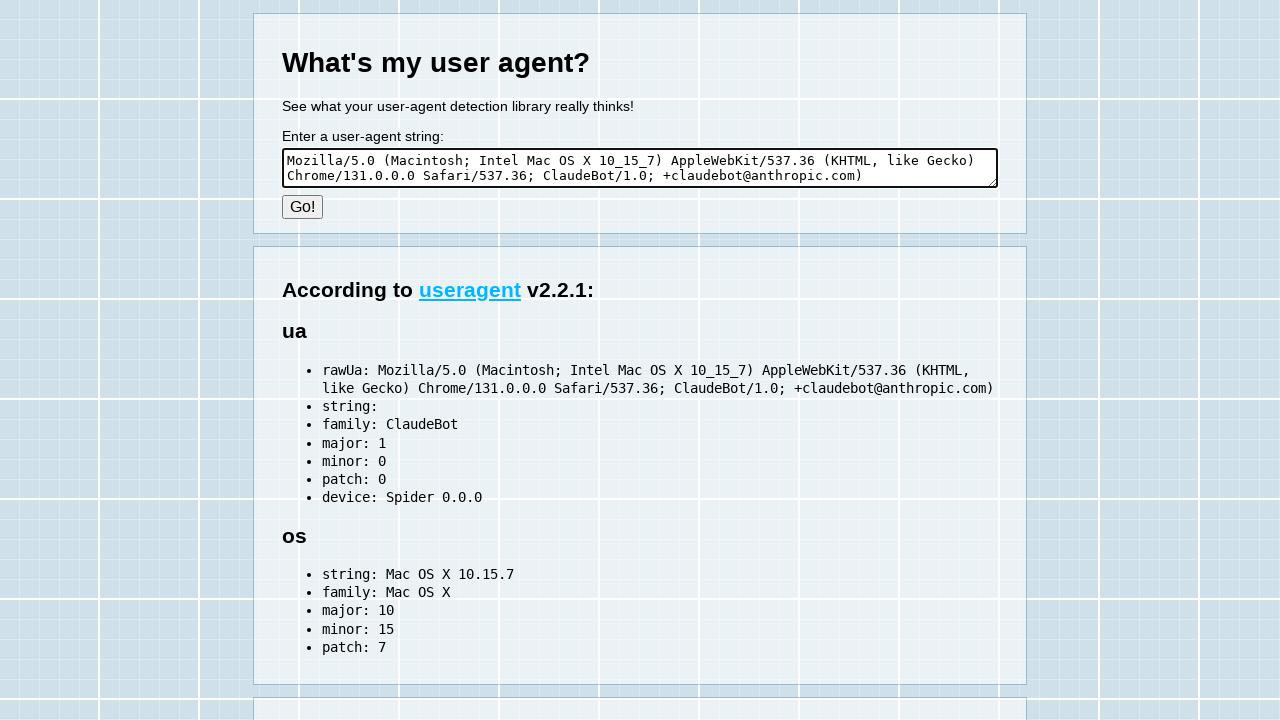

Waited for user agent string element to load
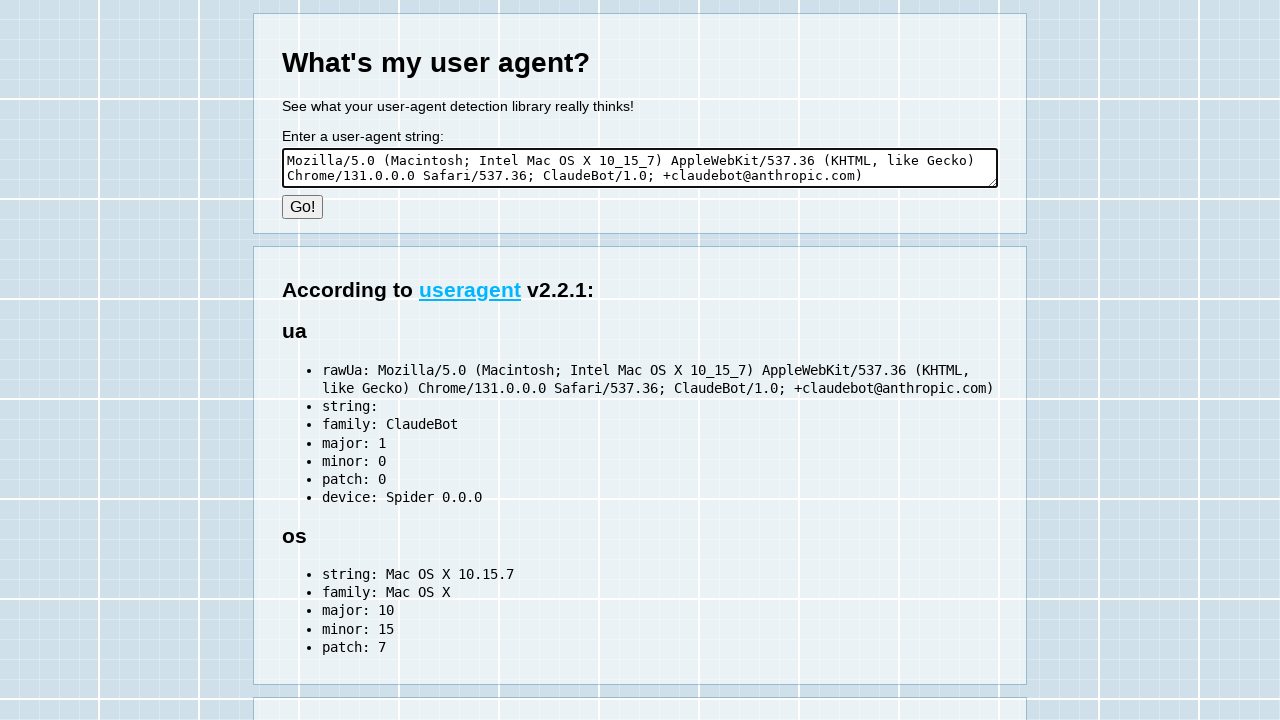

Retrieved initial user agent string from page
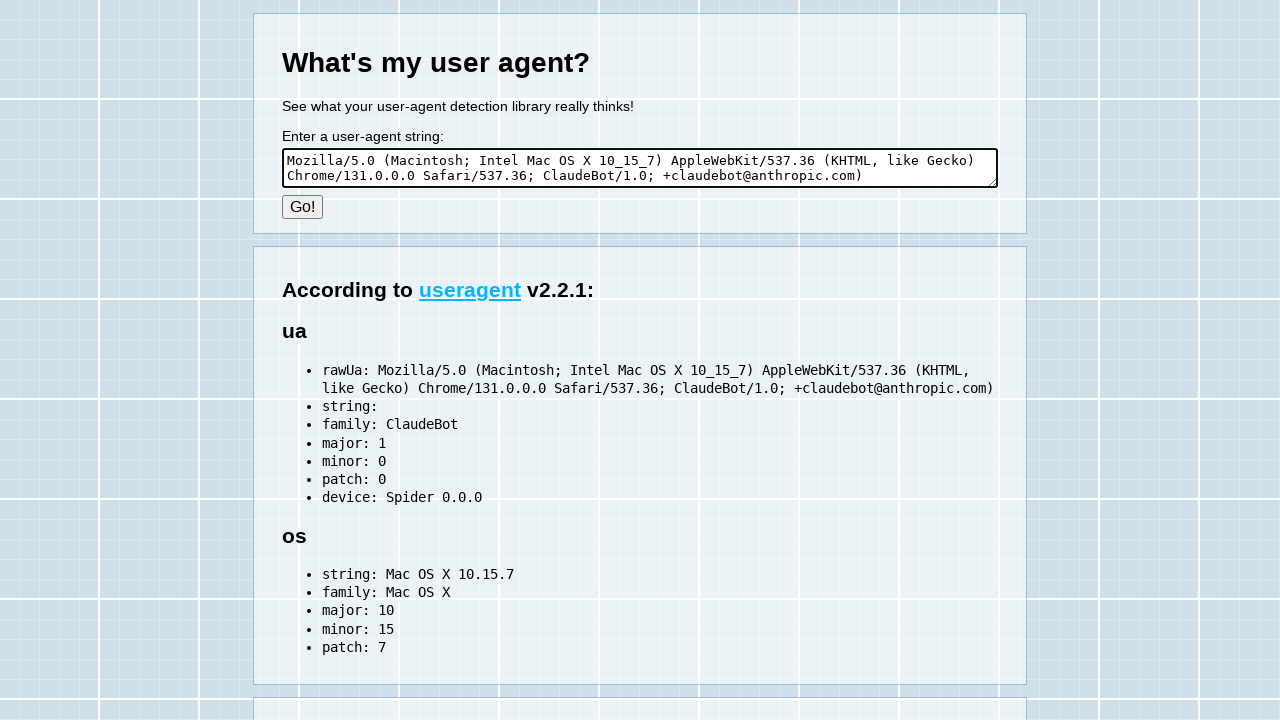

Stored original user agent: Mozilla/5.0 (Macintosh; Intel Mac OS X 10_15_7) AppleWebKit/537.36 (KHTML, like Gecko) Chrome/131.0.0.0 Safari/537.36; ClaudeBot/1.0; +claudebot@anthropic.com)
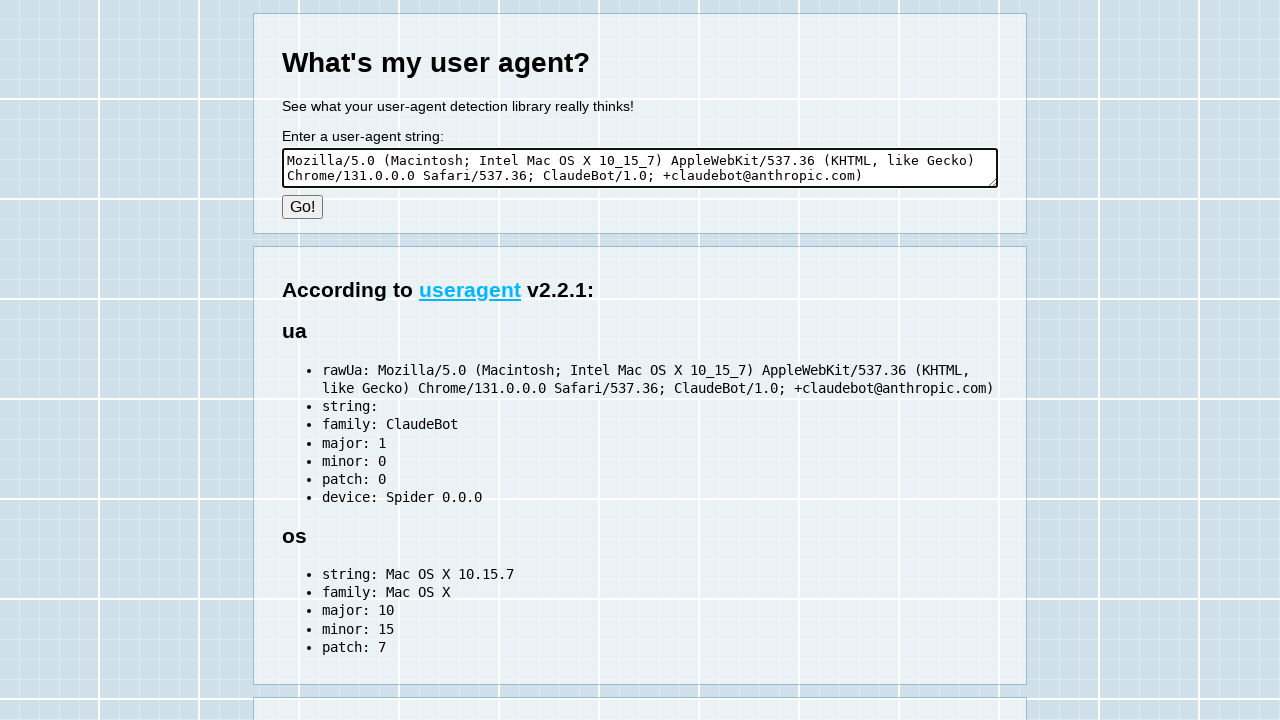

Created new CDP session for user agent override
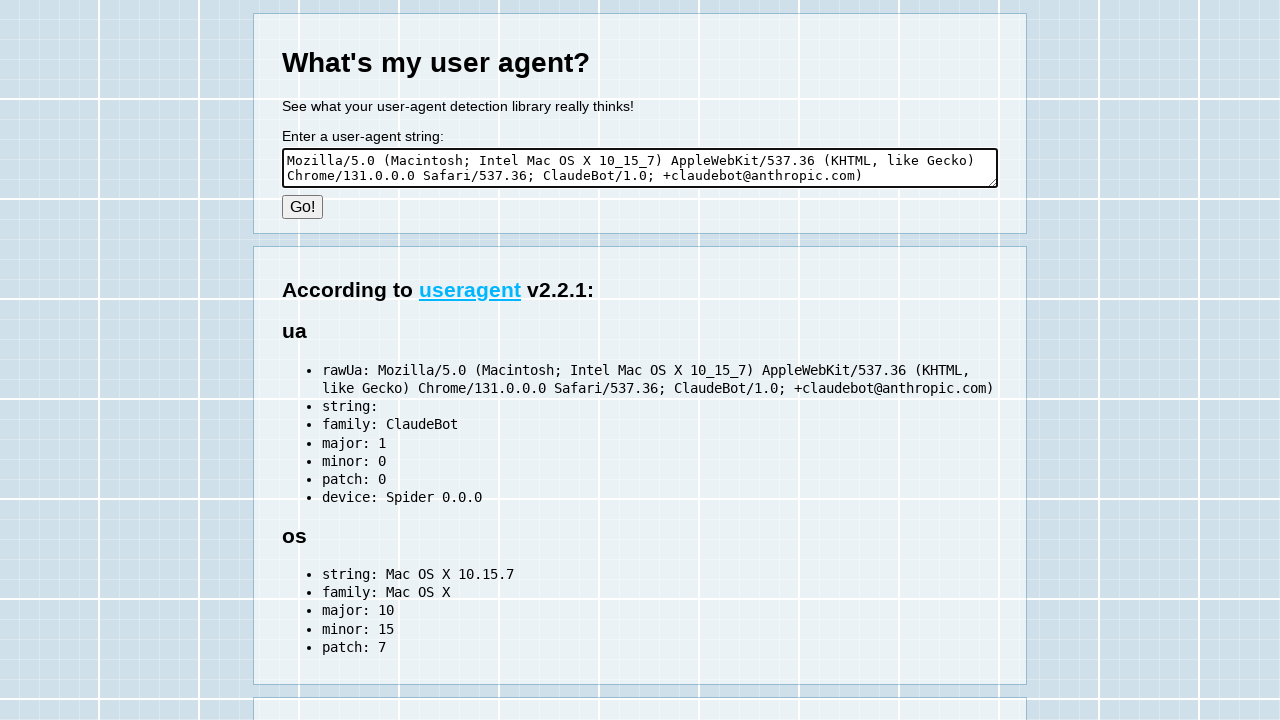

Sent CDP command to override user agent with Nintendo Switch user agent
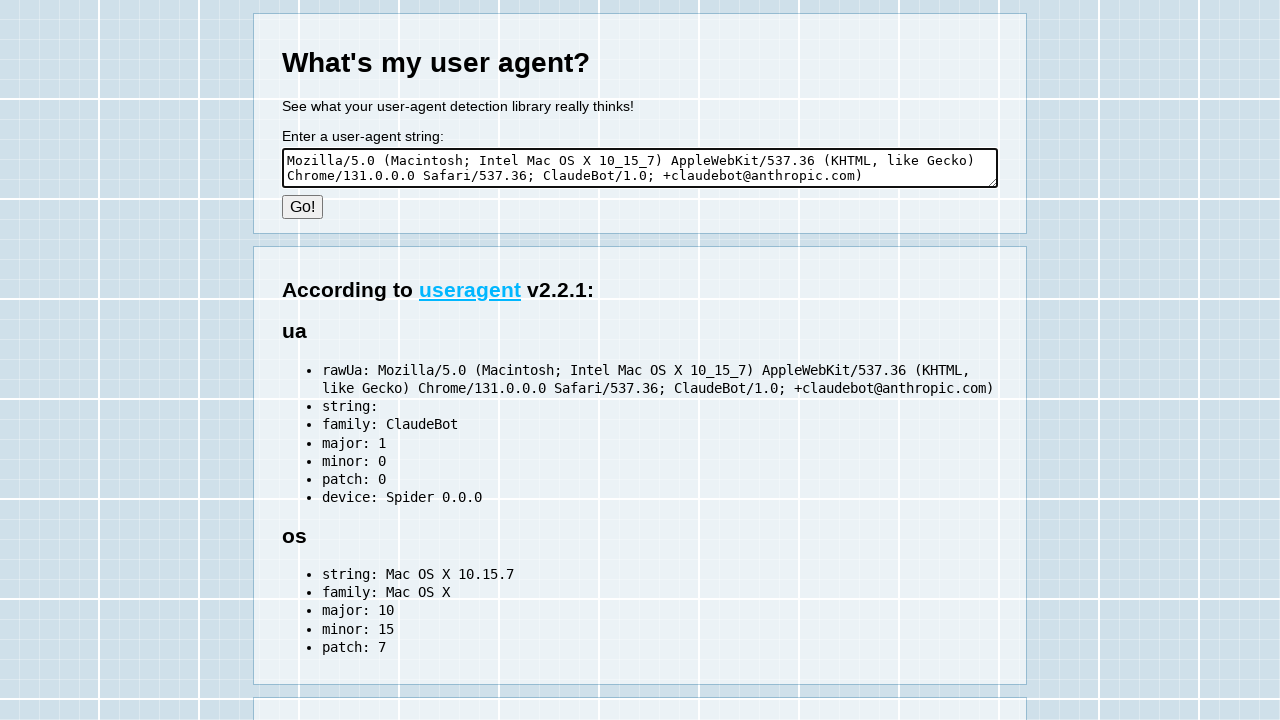

Navigated to user agent detection website to verify override
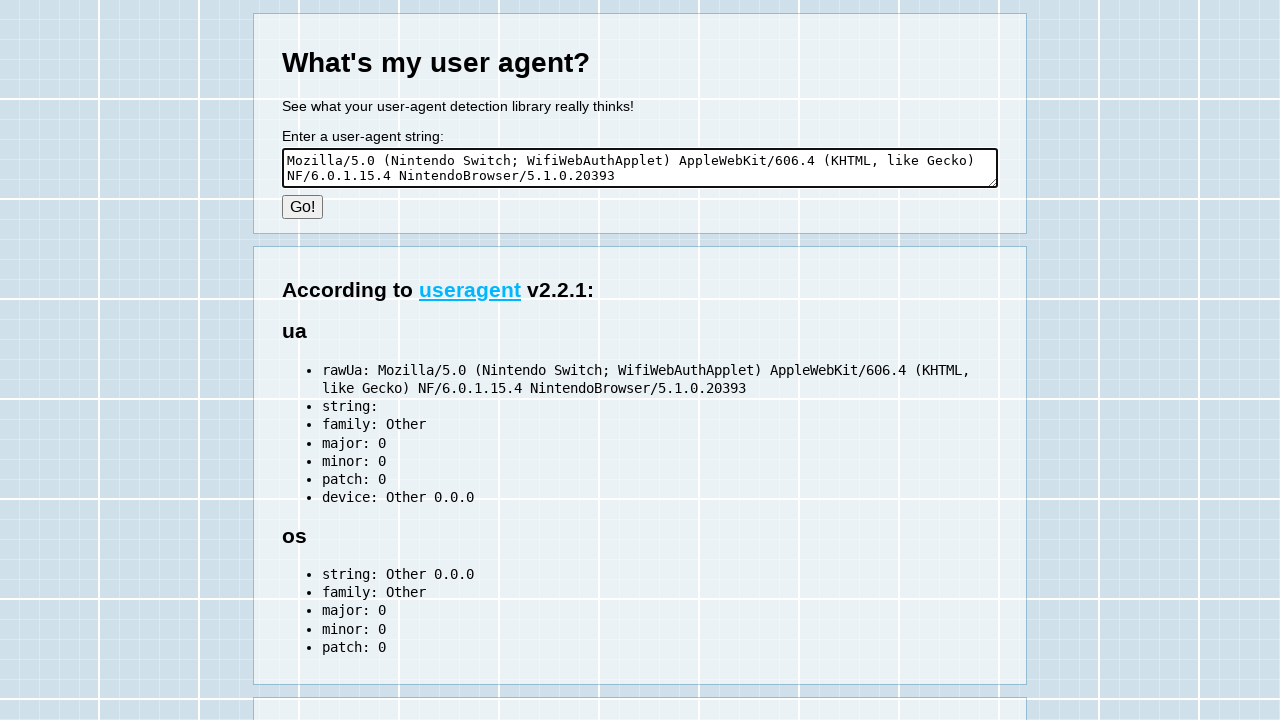

Waited for user agent string element to load after page reload
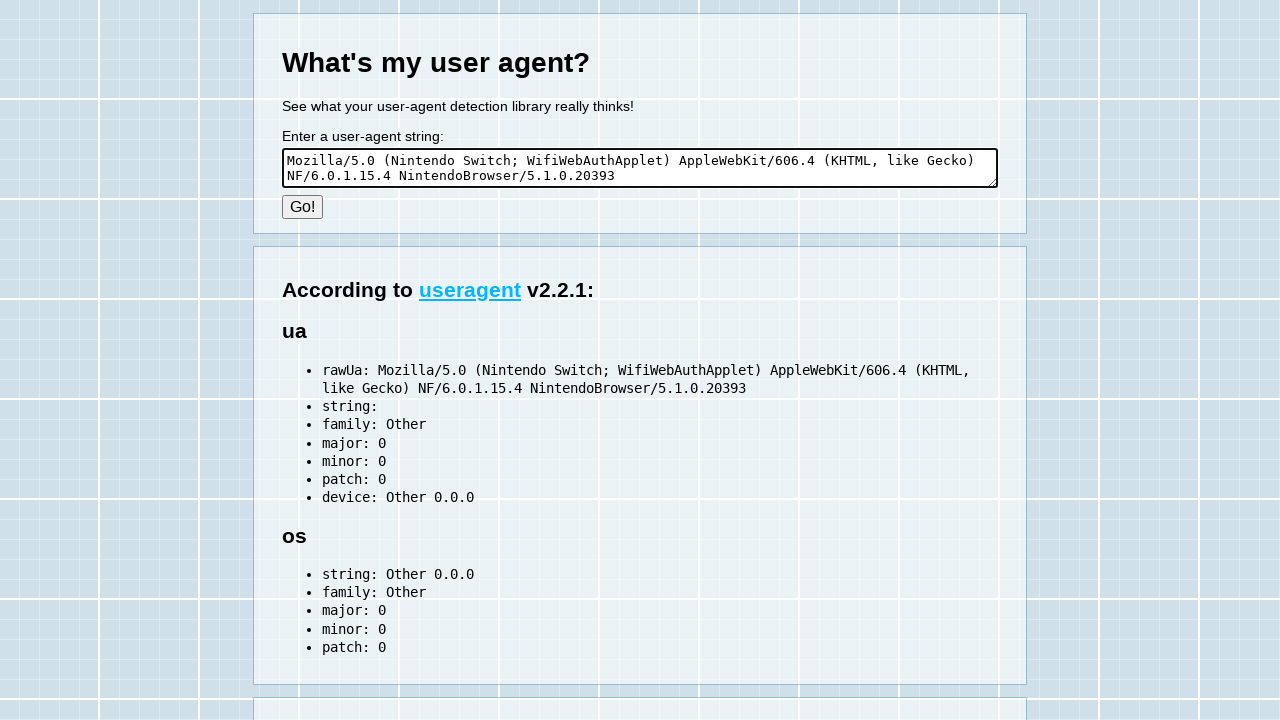

Retrieved updated user agent string after override: Mozilla/5.0 (Nintendo Switch; WifiWebAuthApplet) AppleWebKit/606.4 (KHTML, like Gecko) NF/6.0.1.15.4 NintendoBrowser/5.1.0.20393
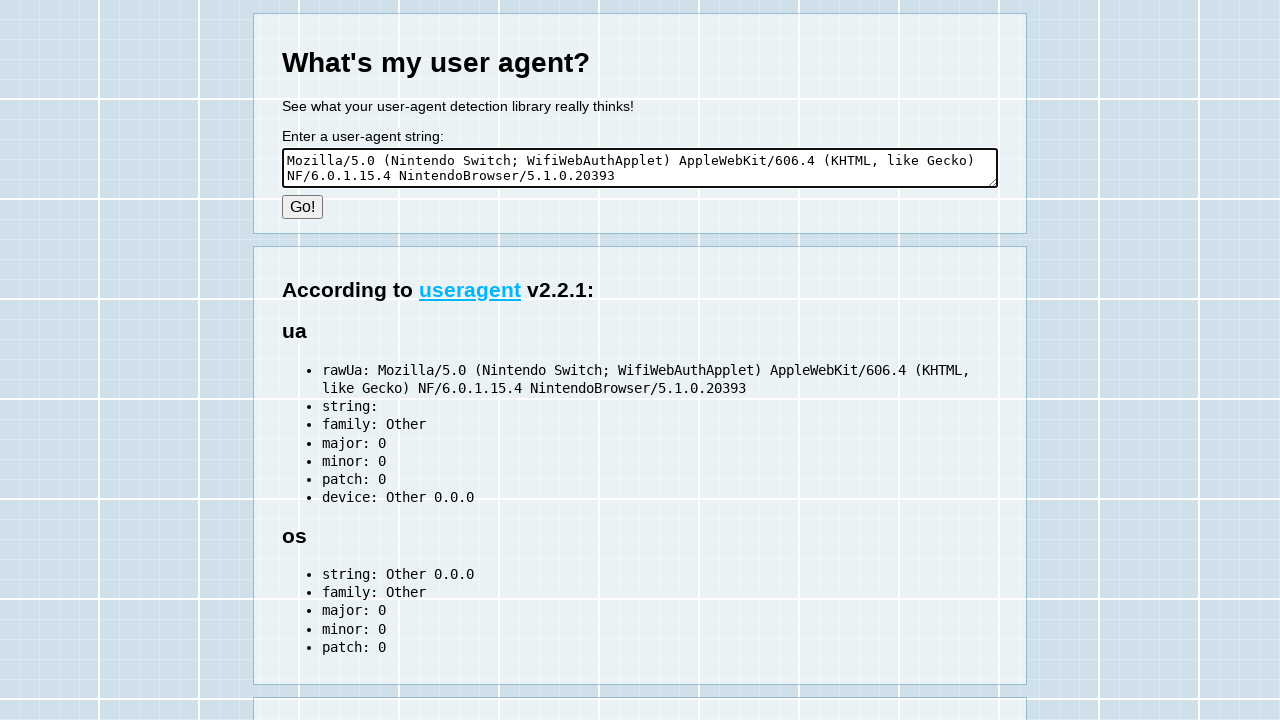

Sent CDP command to reset user agent back to original
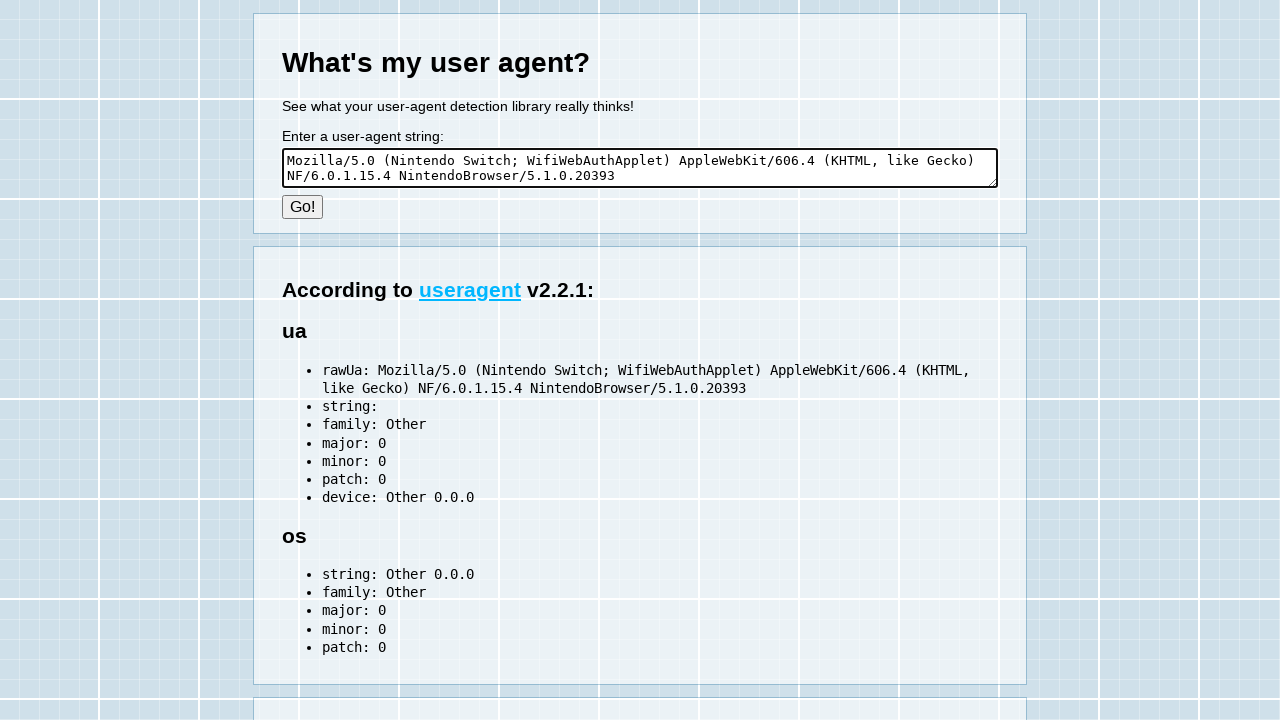

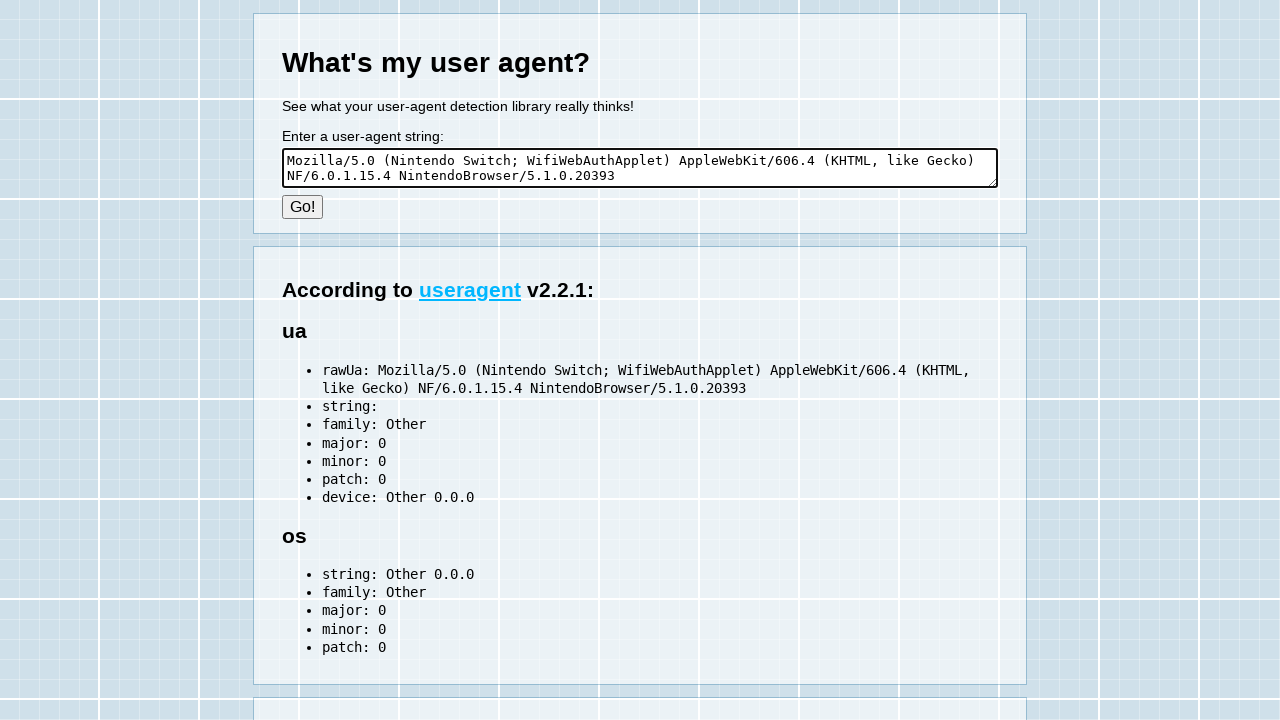